Demonstrates click-and-hold, move, and release mouse actions to perform a manual drag and drop operation

Starting URL: https://crossbrowsertesting.github.io/drag-and-drop

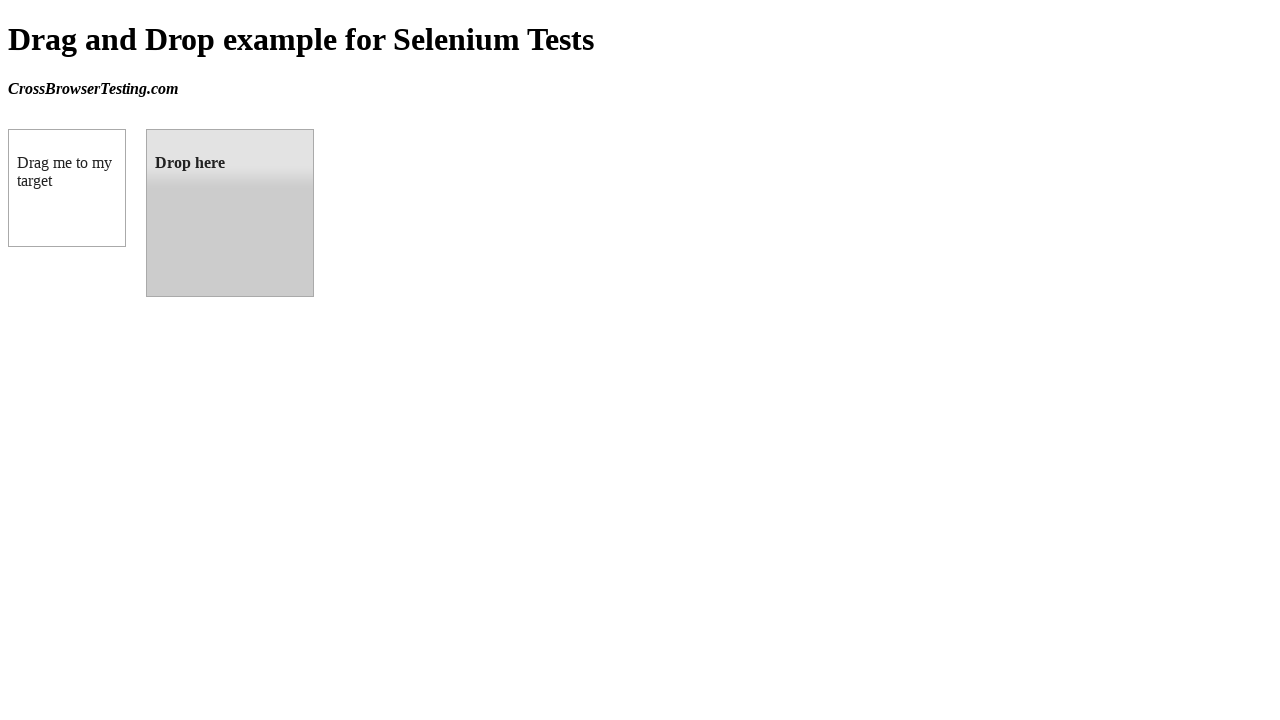

Located draggable source element (box A)
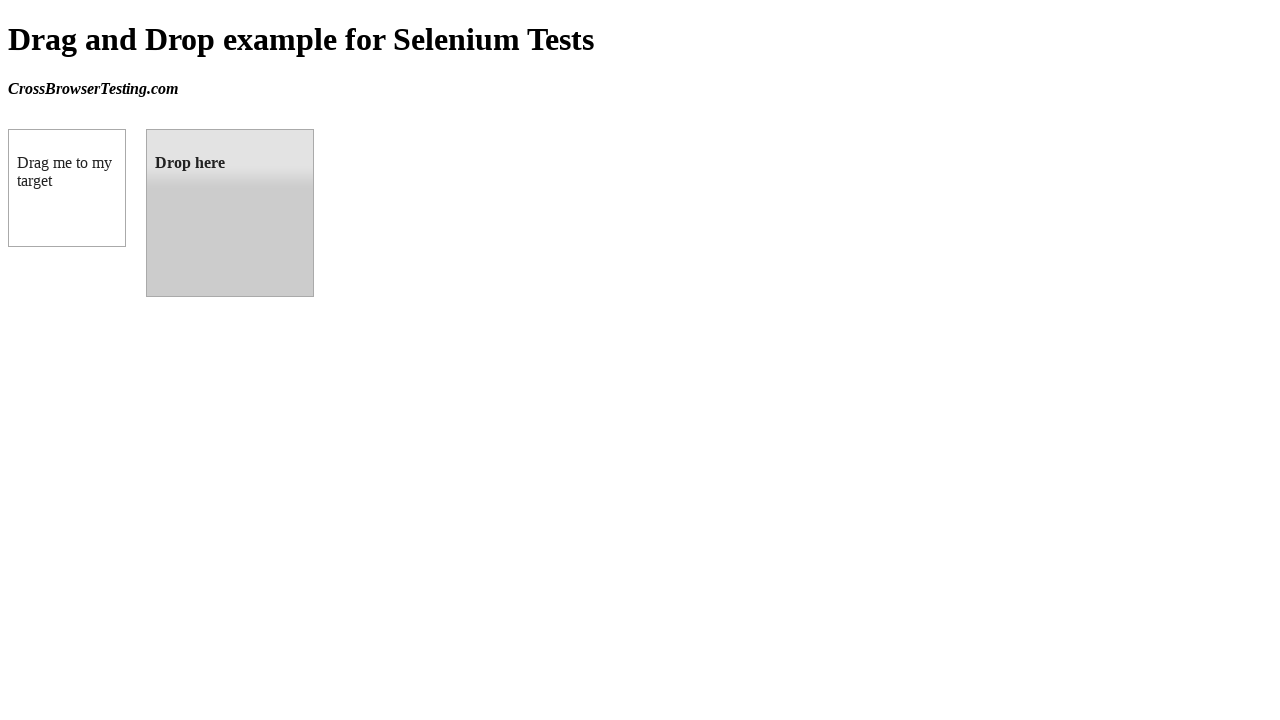

Located droppable target element (box B)
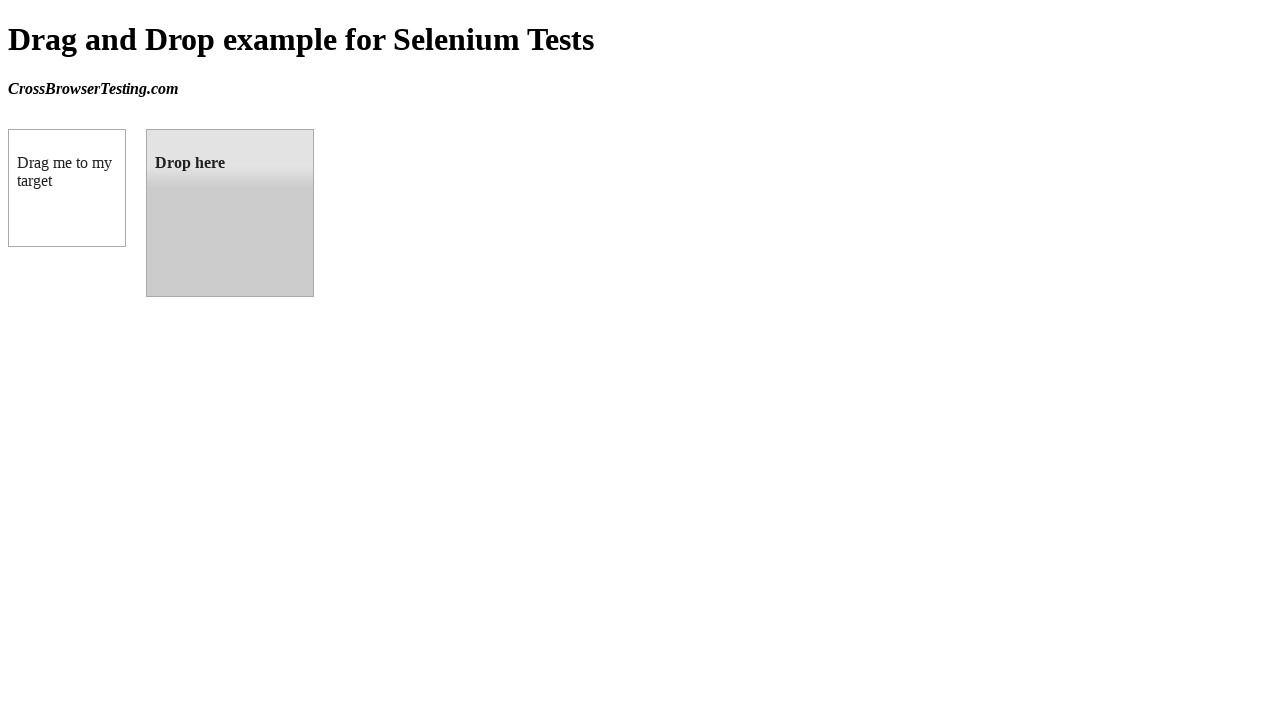

Retrieved bounding box of source element
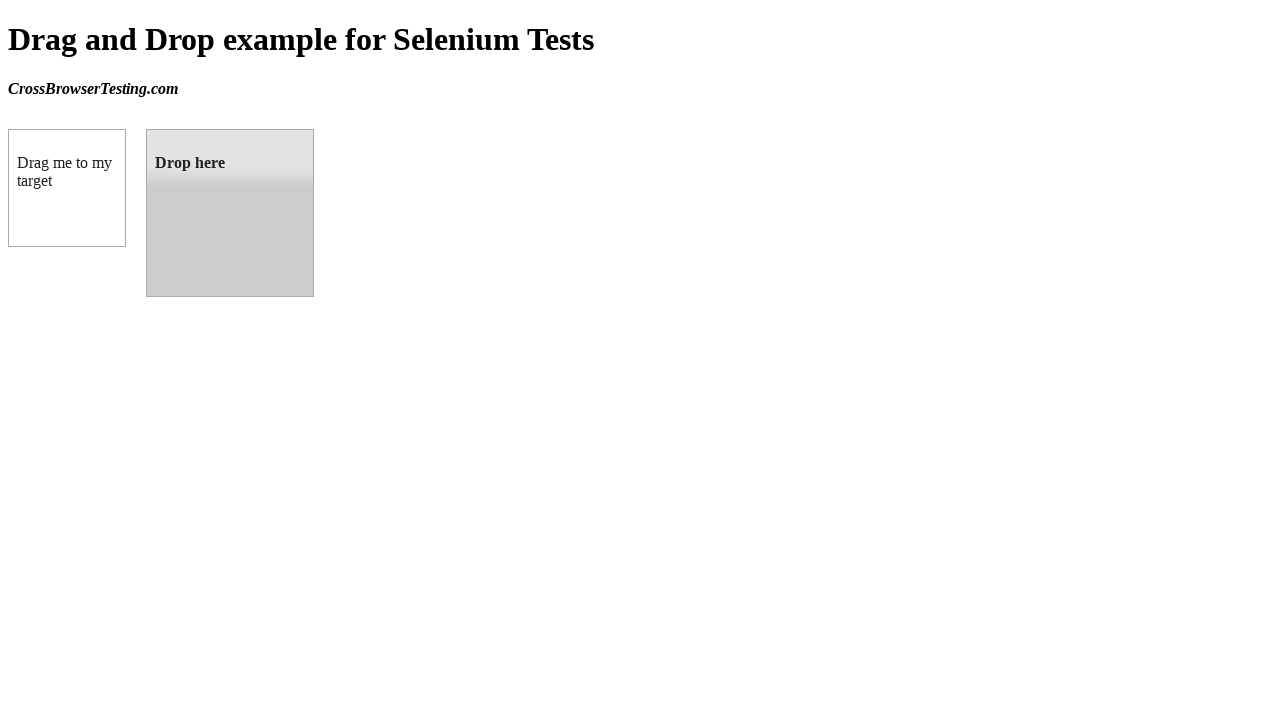

Retrieved bounding box of target element
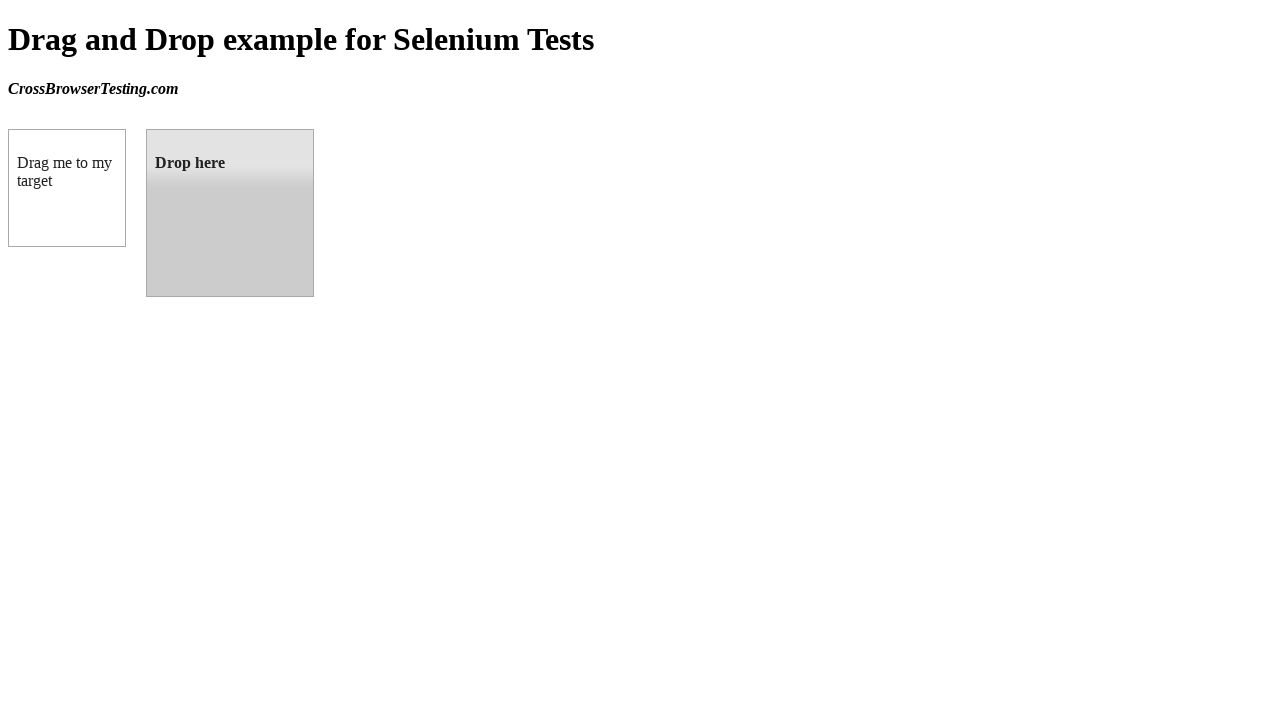

Moved mouse to center of source element at (67, 188)
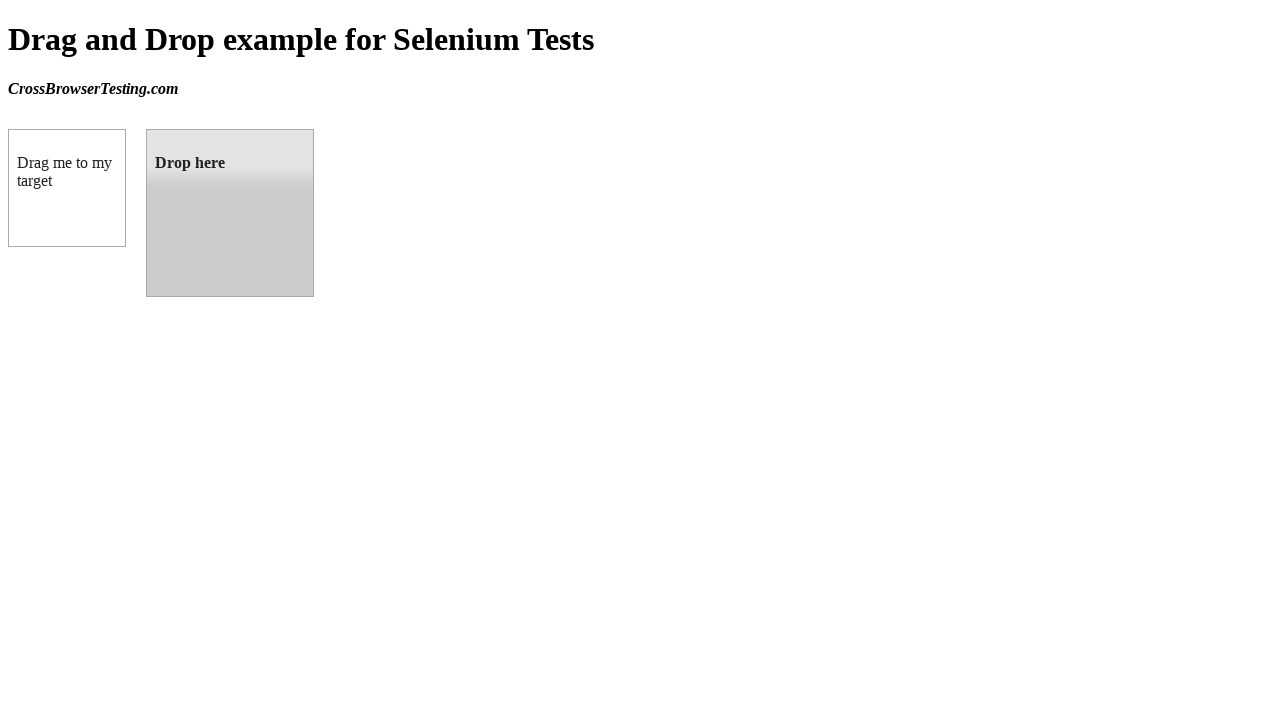

Performed mouse click-and-hold on source element at (67, 188)
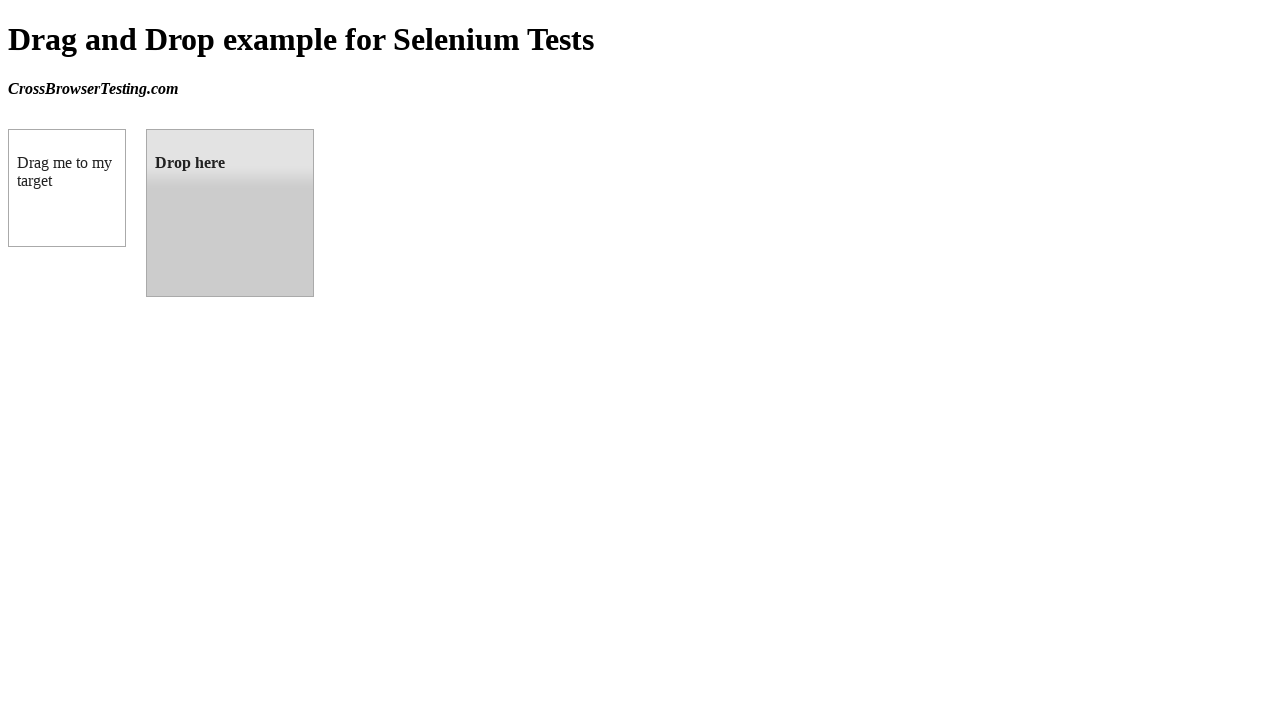

Dragged mouse to center of target element at (230, 213)
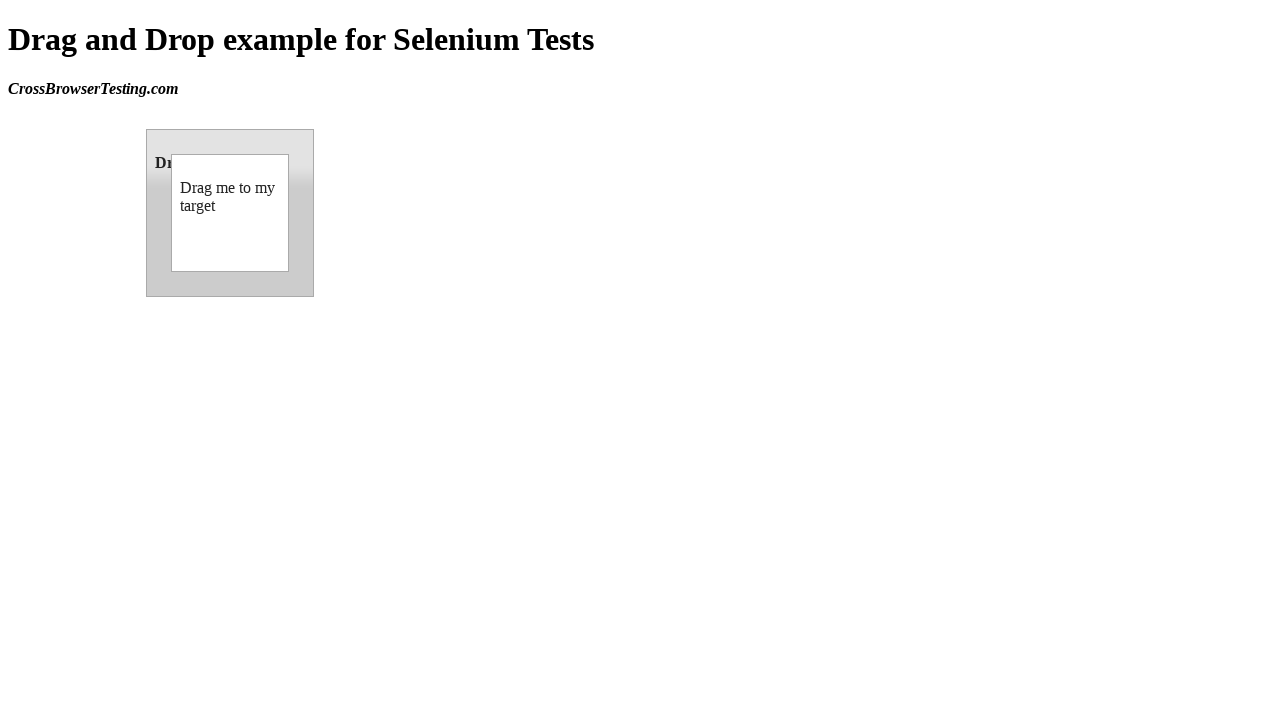

Released mouse button to complete drag and drop operation at (230, 213)
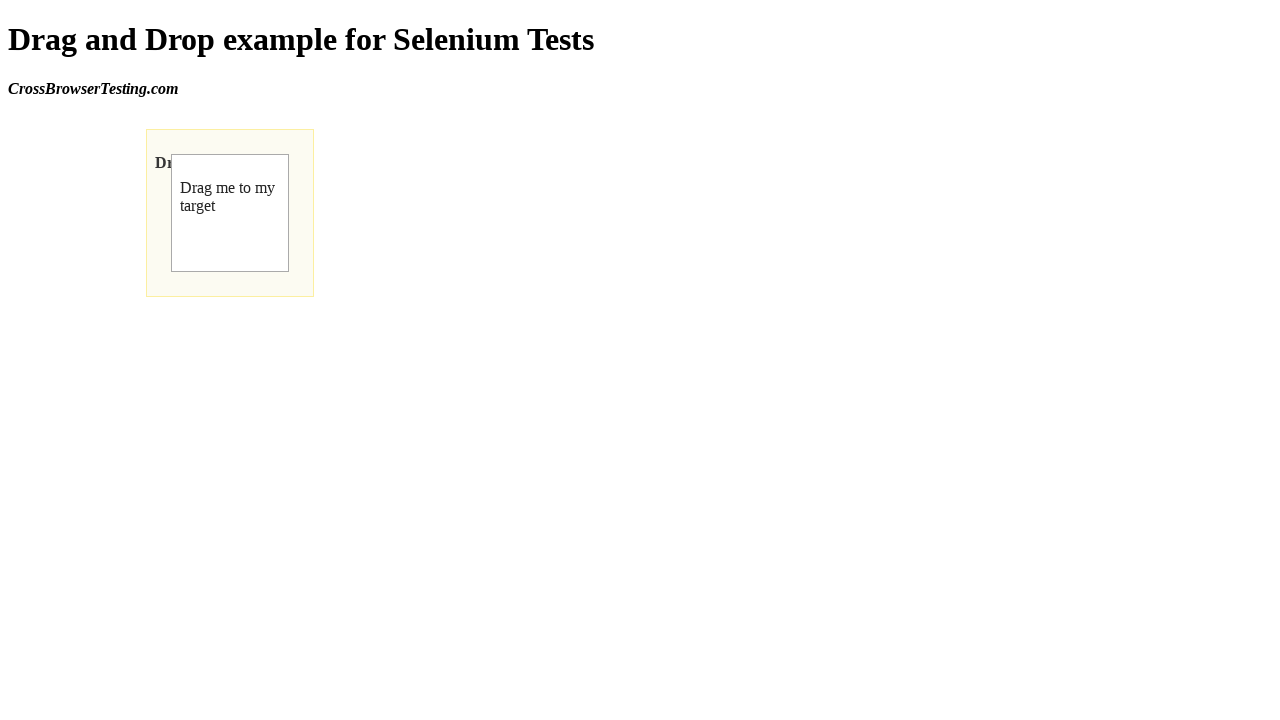

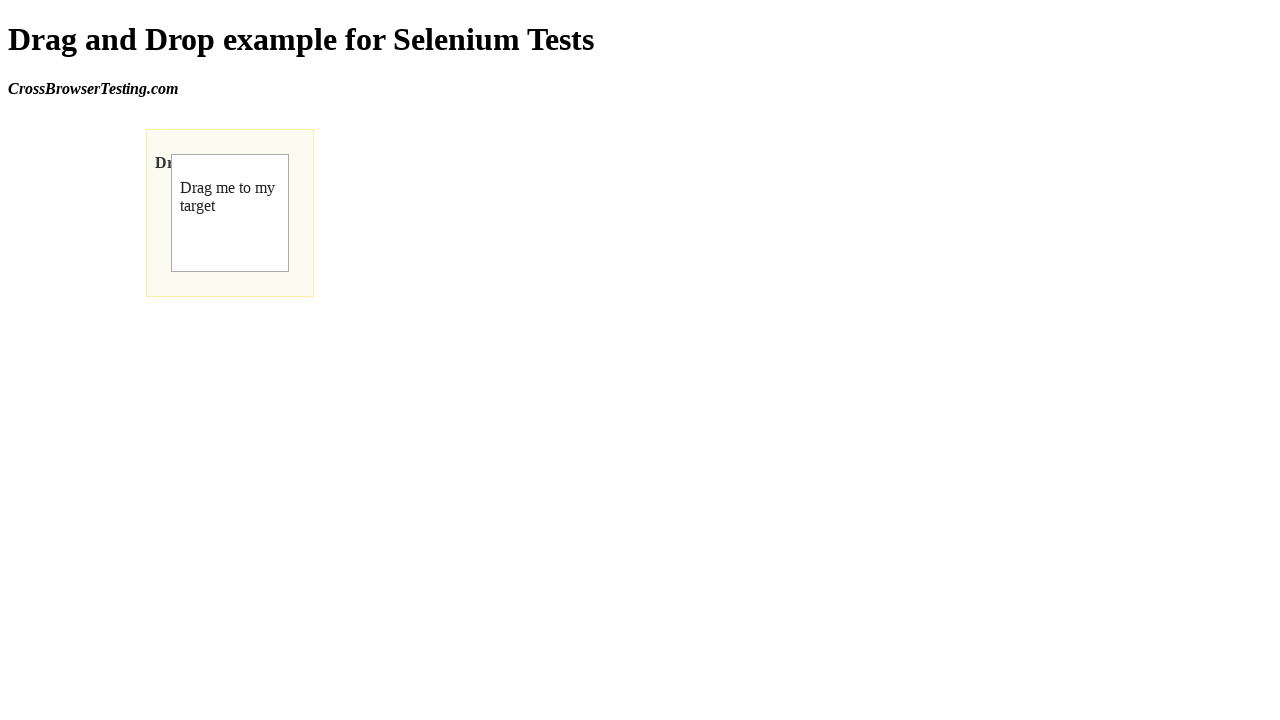